Tests dropdown and multi-select functionality by selecting various options from single and multiple select menus

Starting URL: https://demoqa.com/select-menu

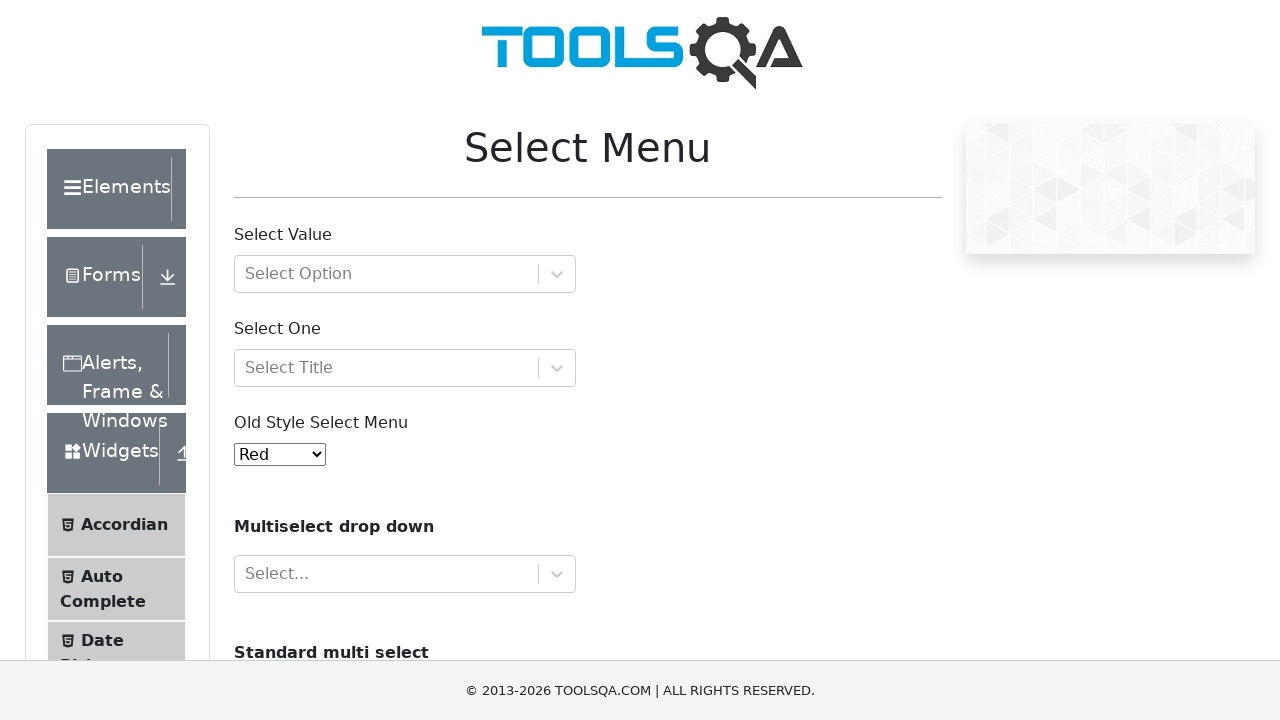

Located single select dropdown element
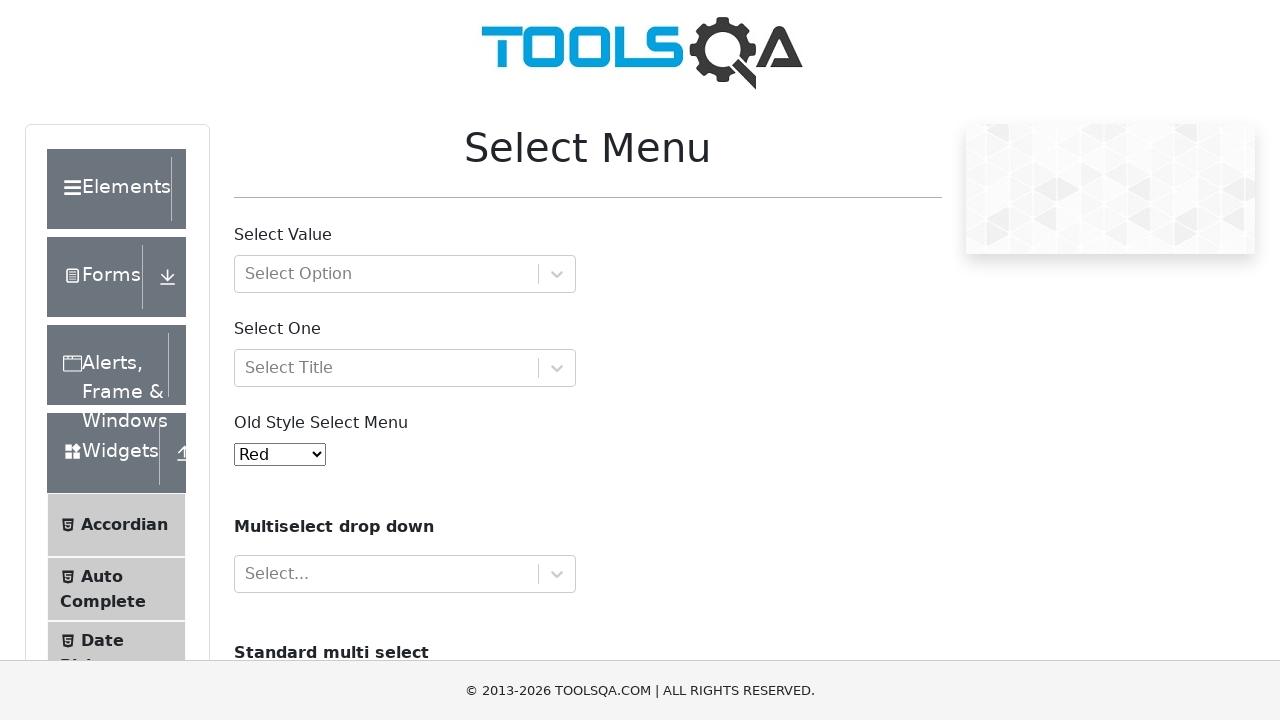

Evaluated single select dropdown to check if multiple attribute exists
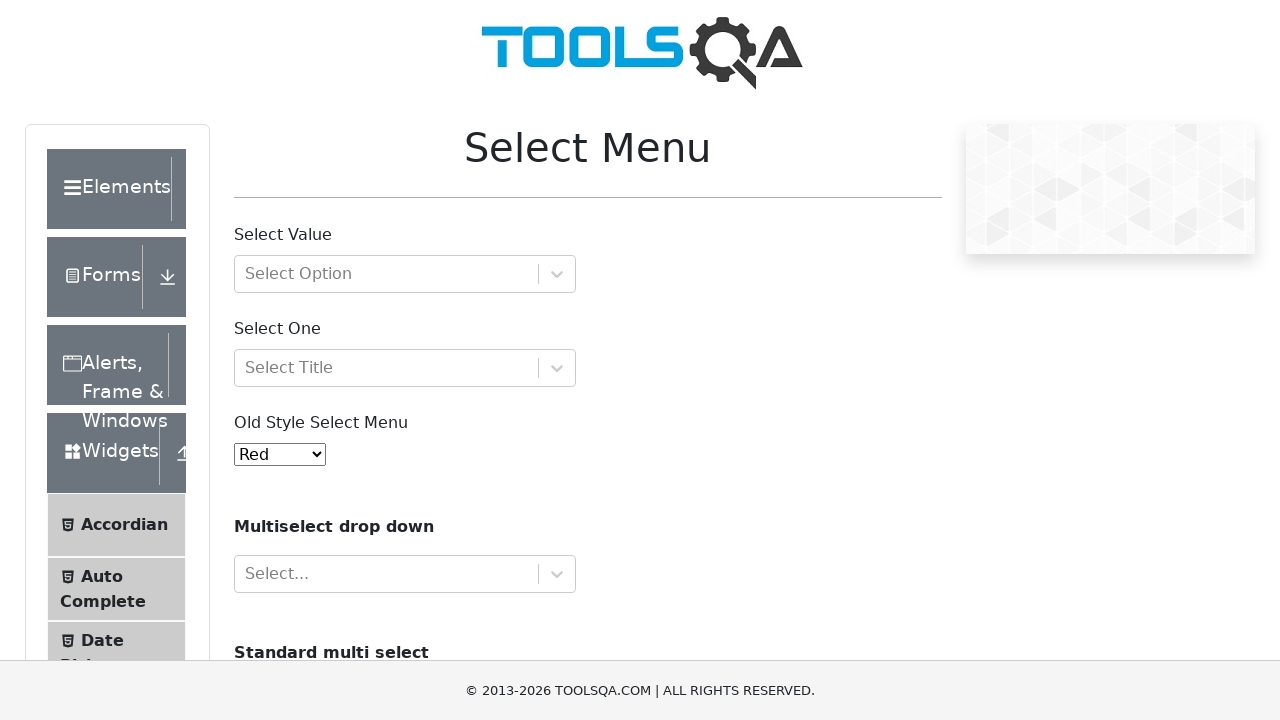

Selected 'Yellow' option from single select dropdown on select#oldSelectMenu
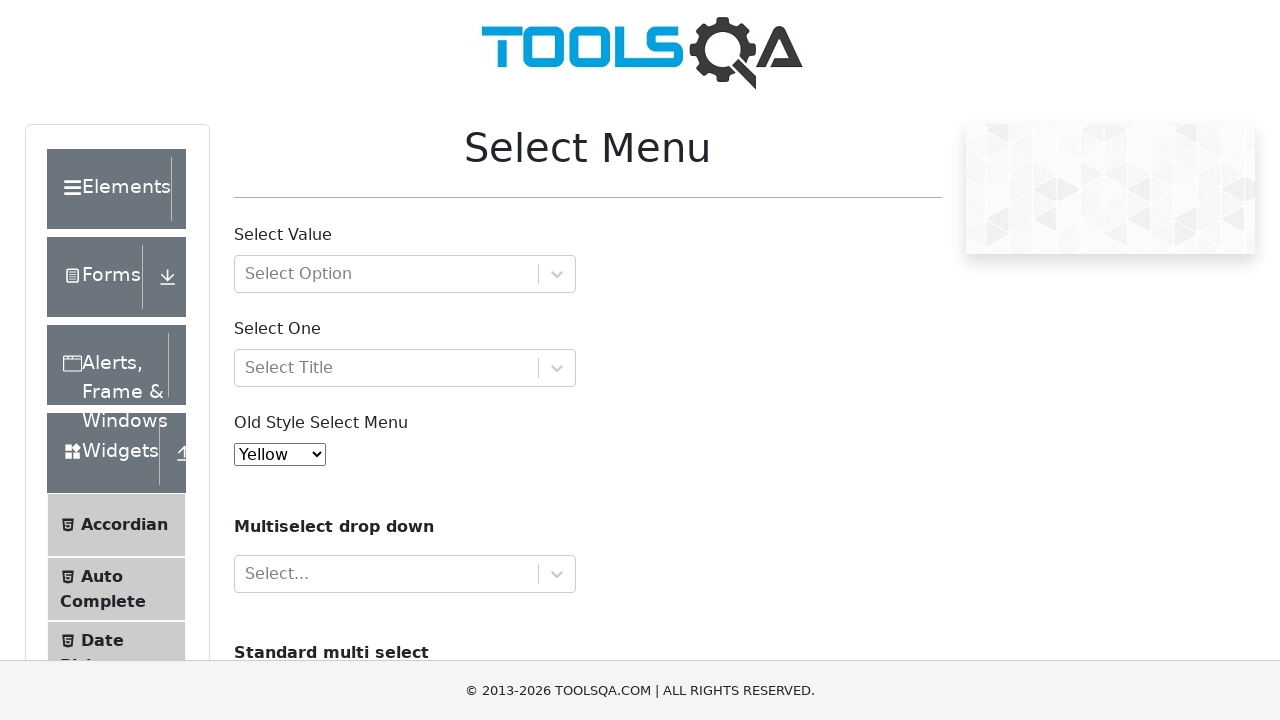

Located multi-select cars dropdown element
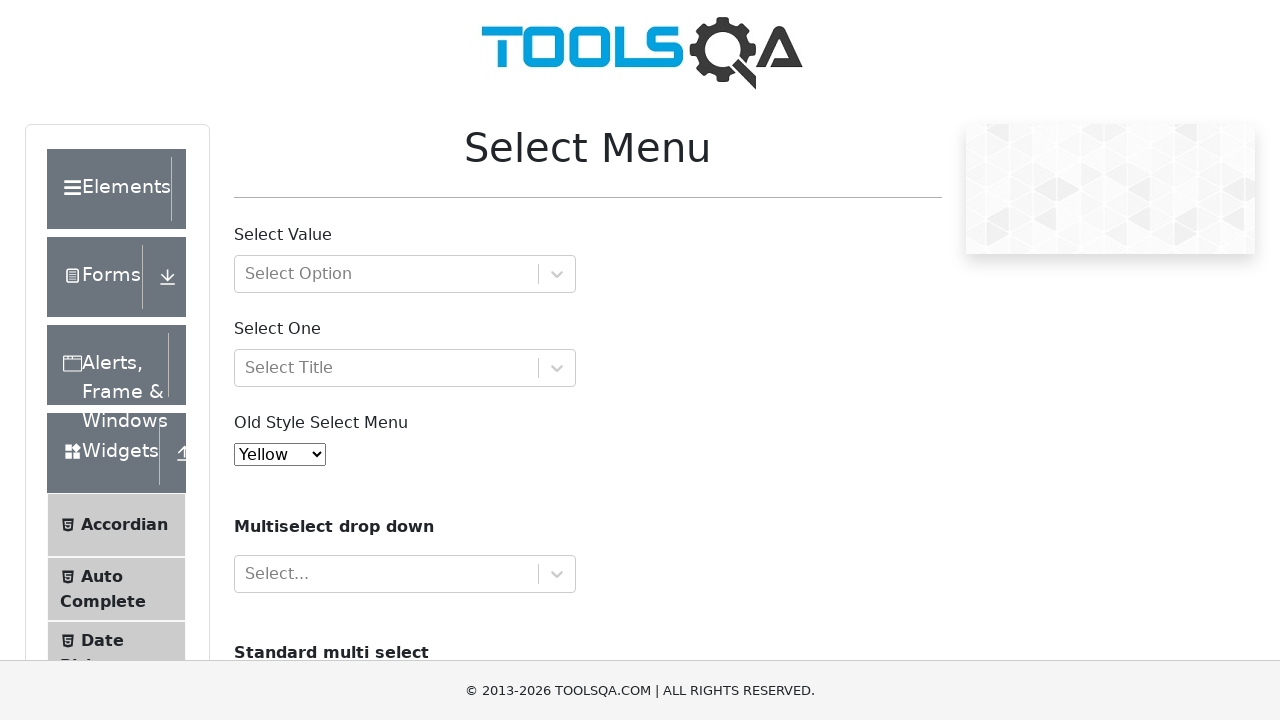

Evaluated cars dropdown to check if multiple attribute exists
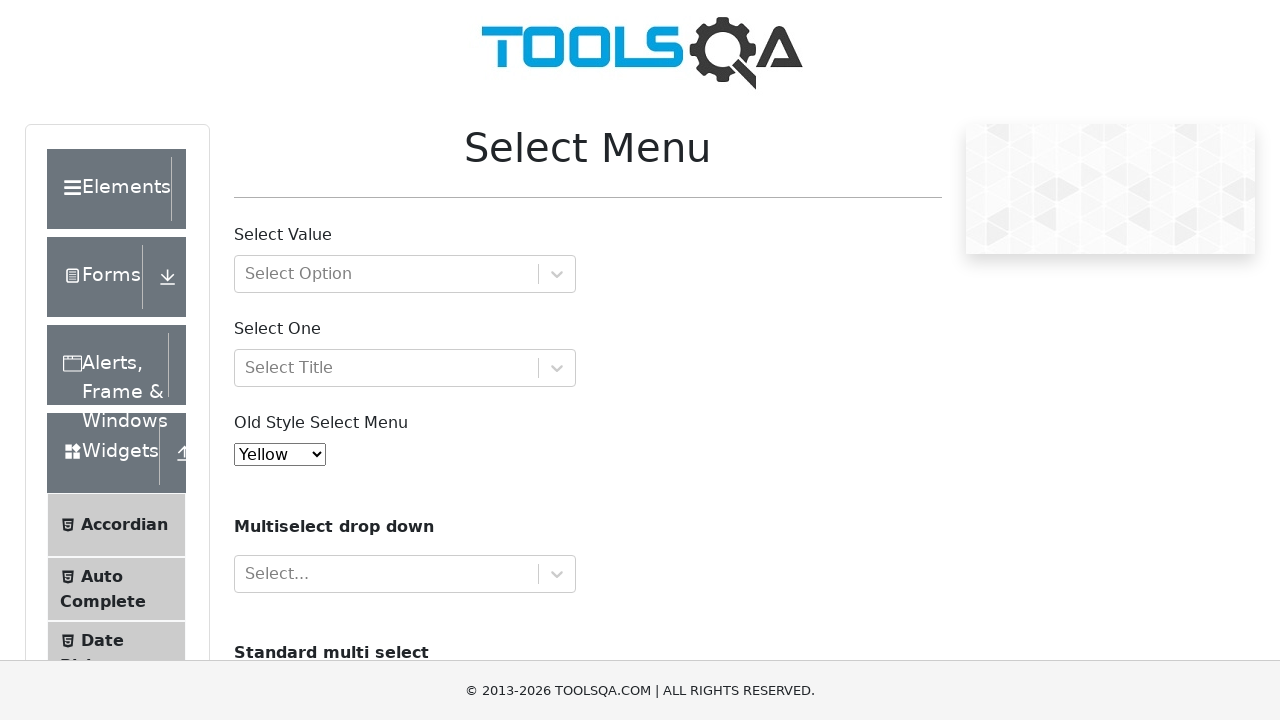

Selected option at index 1 from cars multi-select on select#cars
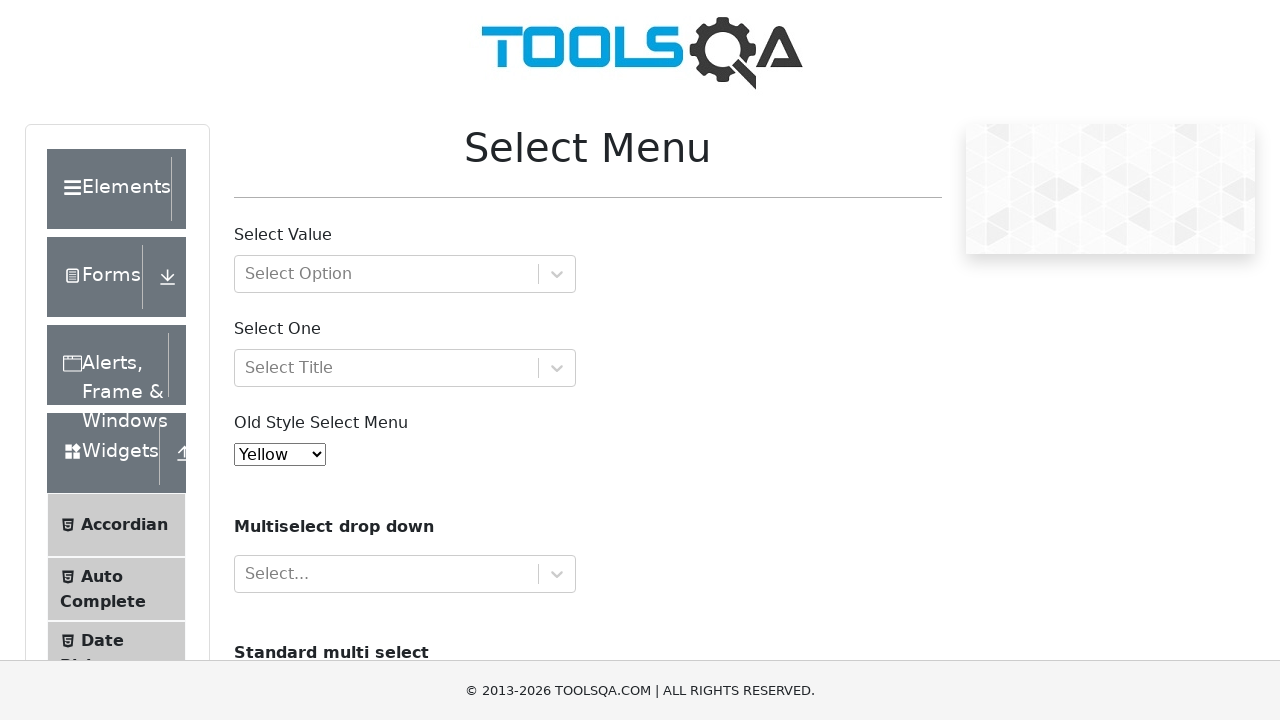

Selected 'volvo' option by value from cars multi-select on select#cars
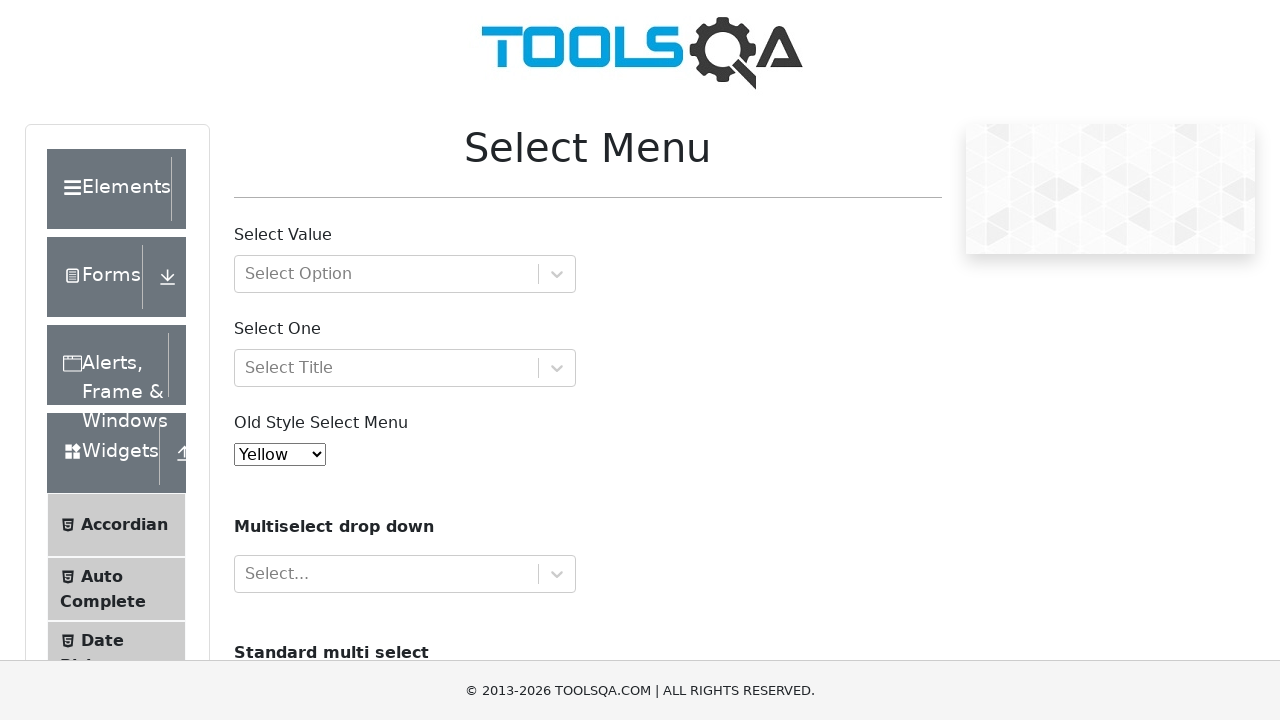

Selected 'Audi' option by label from cars multi-select on select#cars
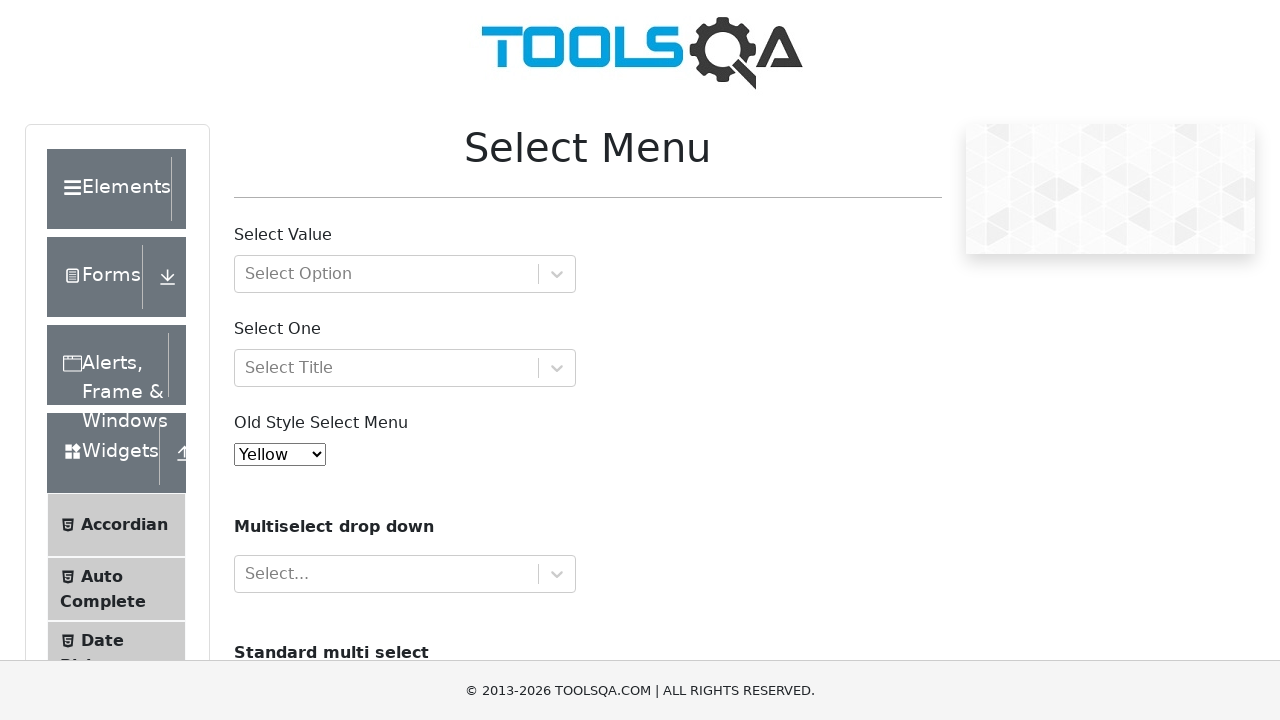

Retrieved all checked options from cars multi-select
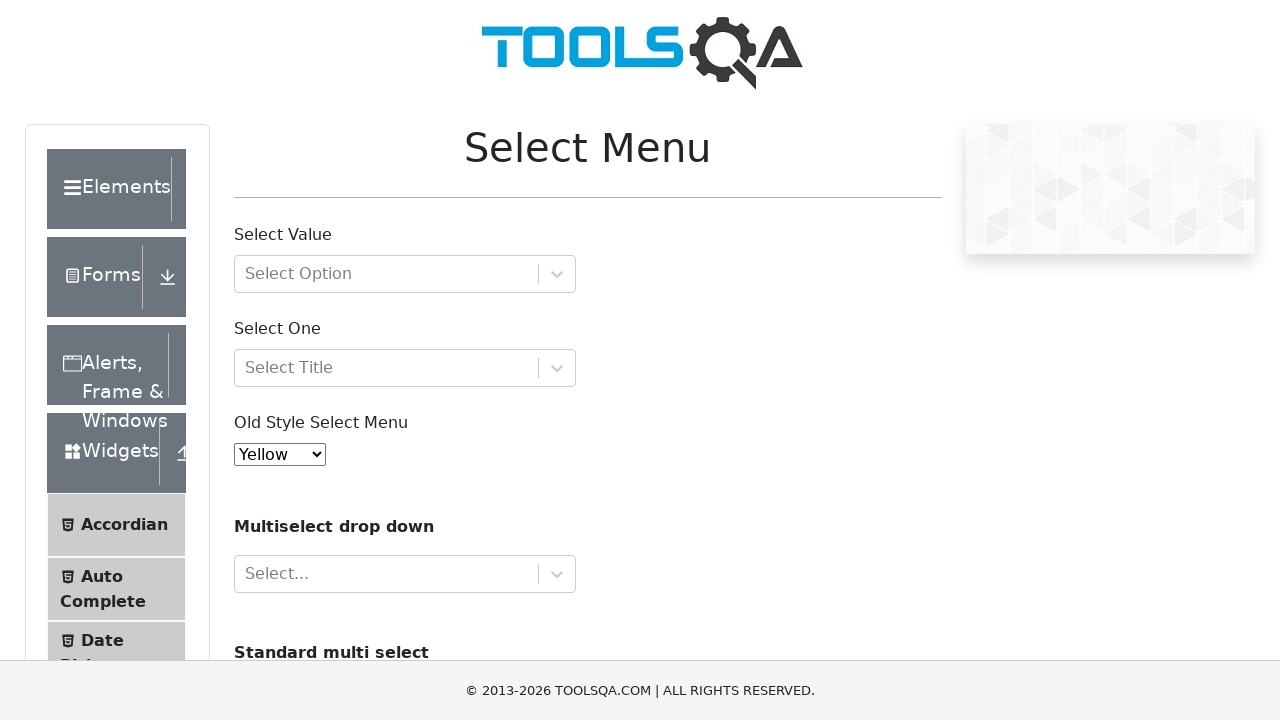

Printed selected option text: Audi
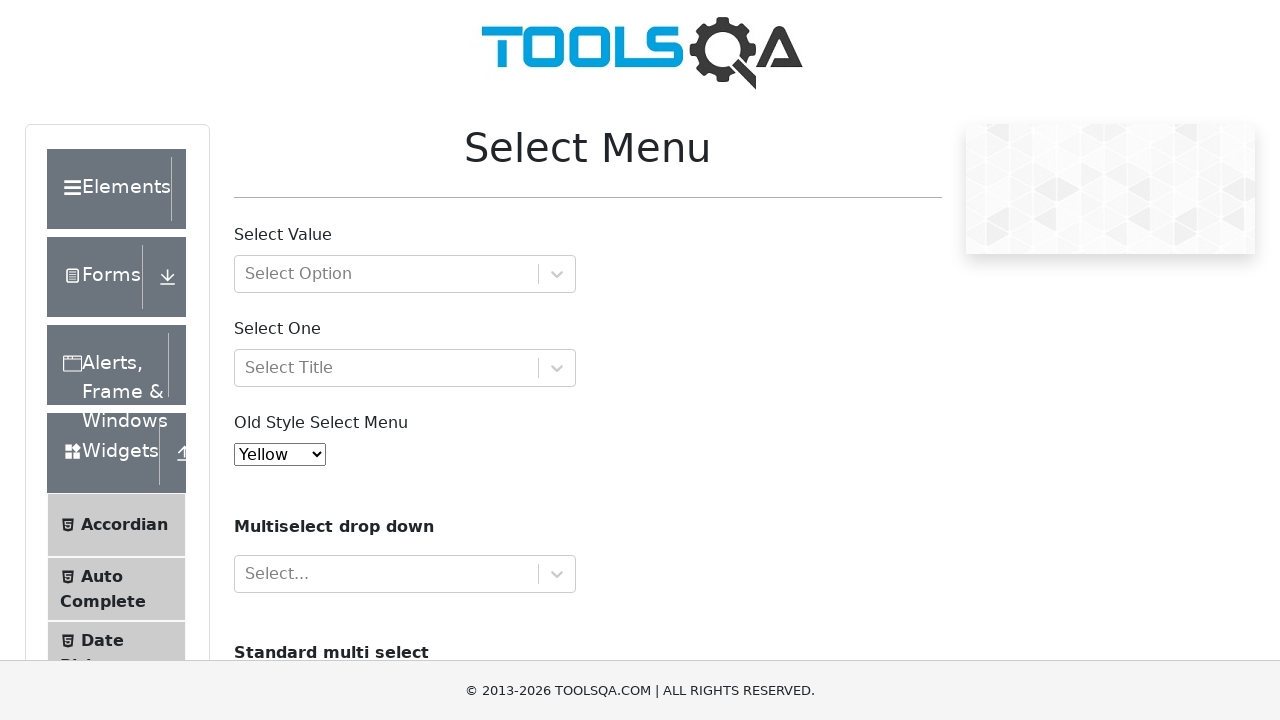

Retrieved page title: demosite
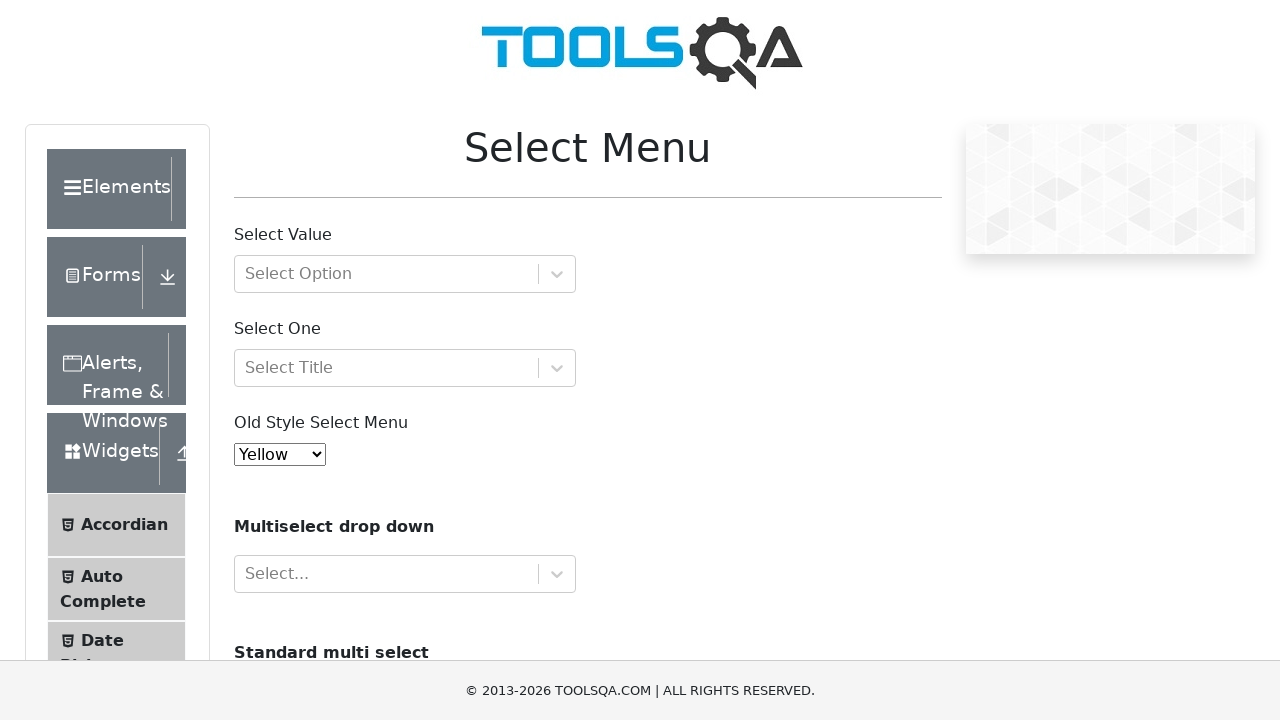

Deselected all options in cars multi-select using selectedIndex
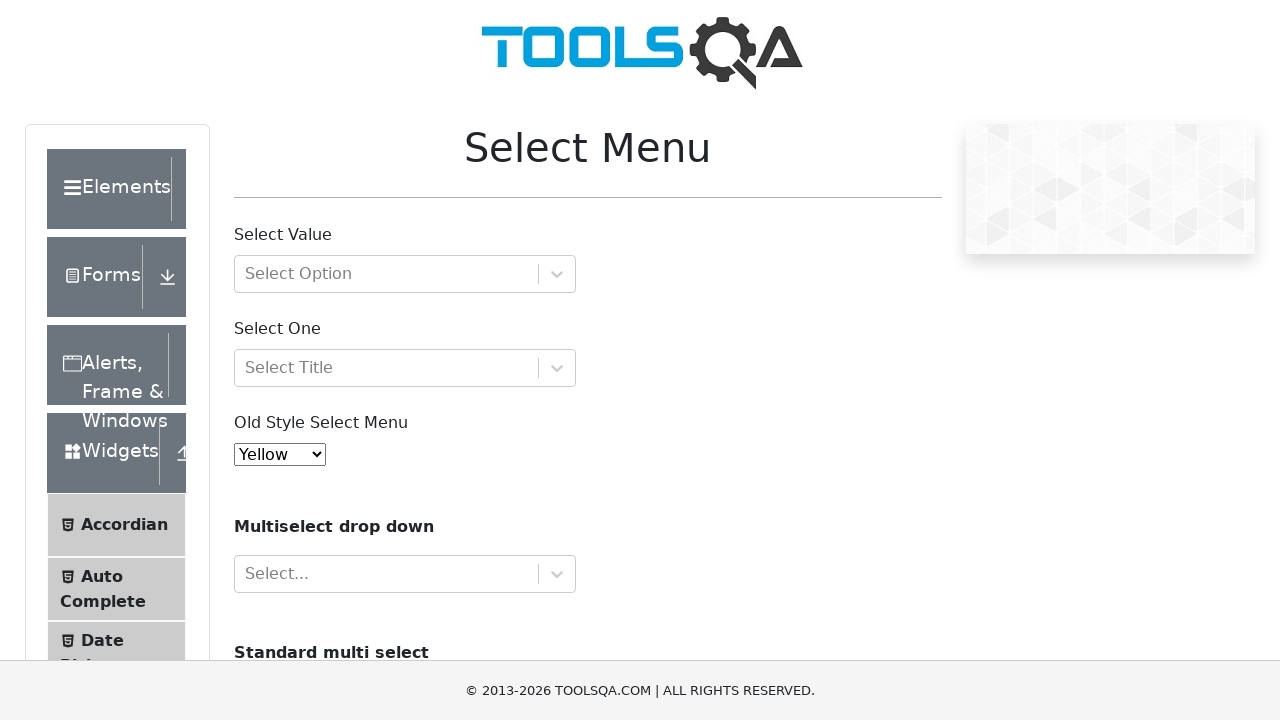

Deselected all options in cars multi-select by iterating through options
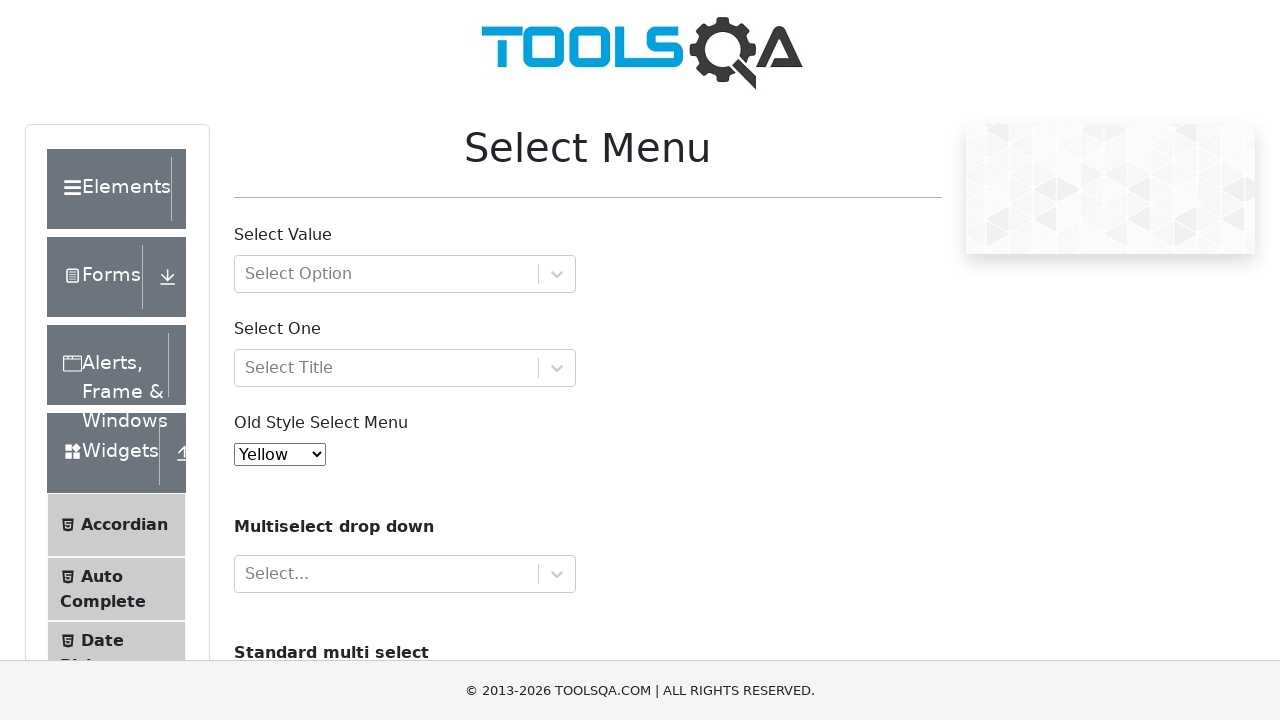

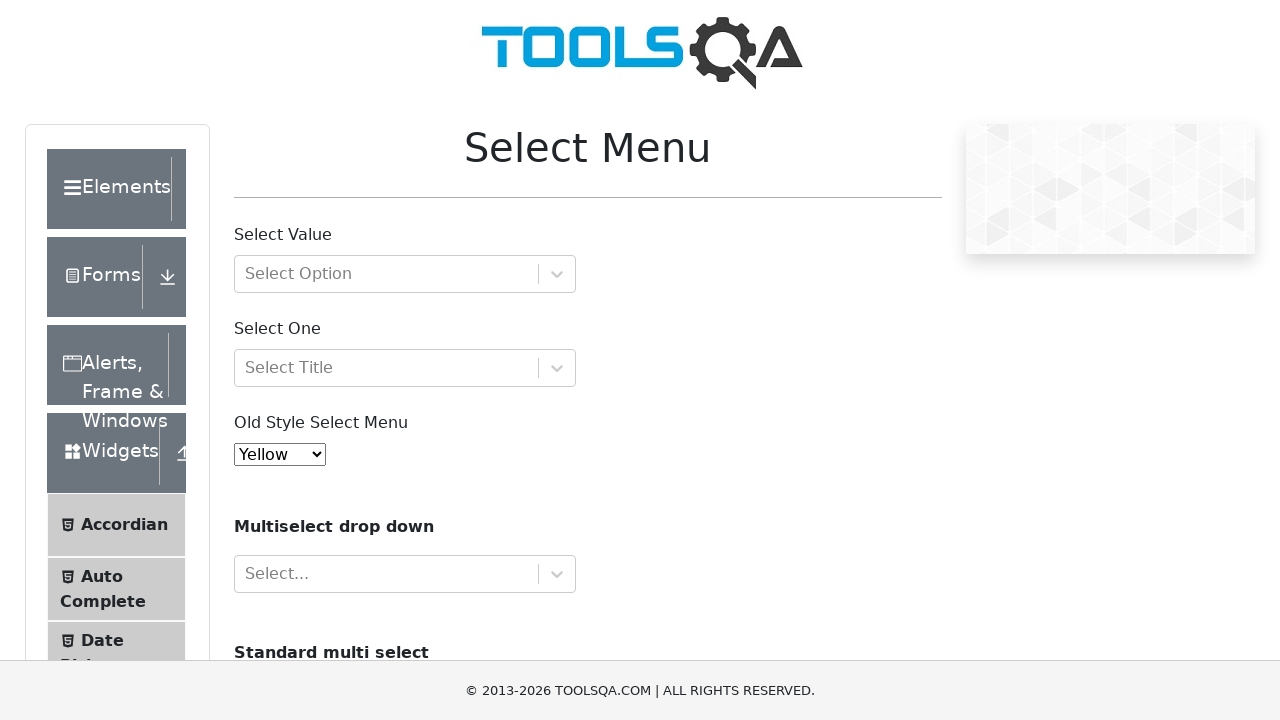